Navigates to the quotes website, waits for quote elements to load, and clicks through pagination to navigate to the next page of quotes.

Starting URL: https://quotes.toscrape.com/page/1/

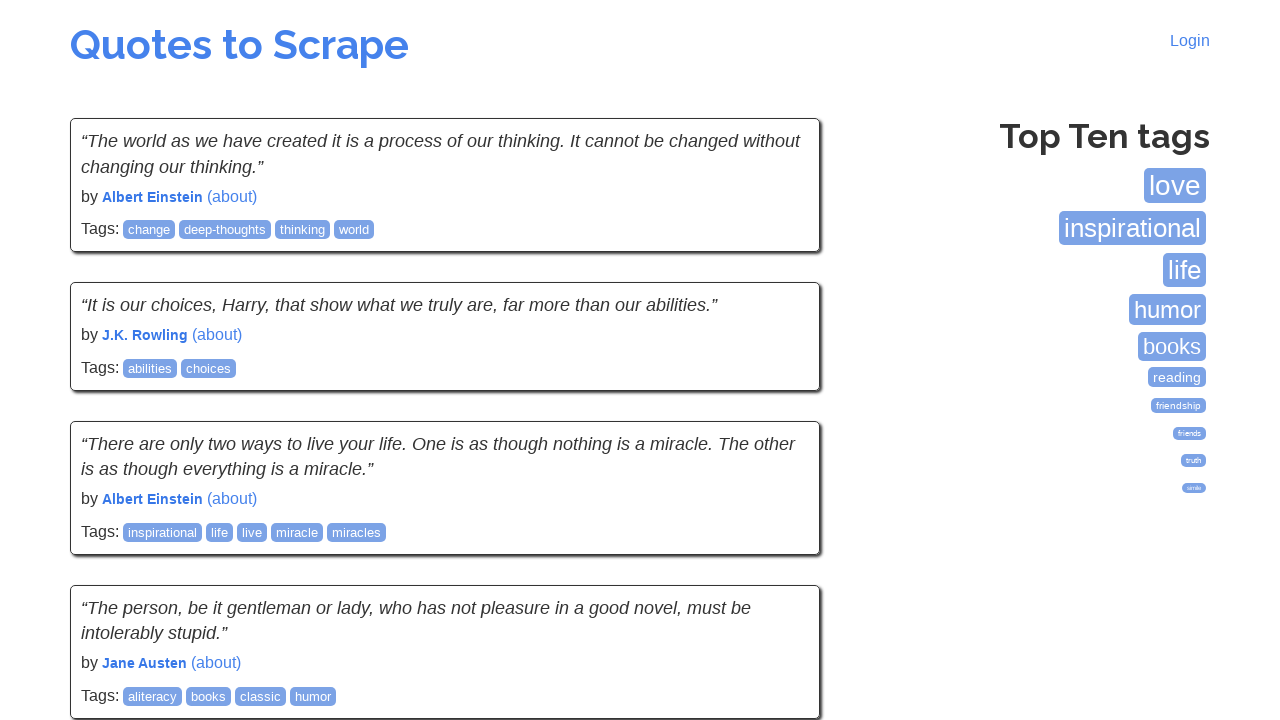

Waited for quote elements to load on the page
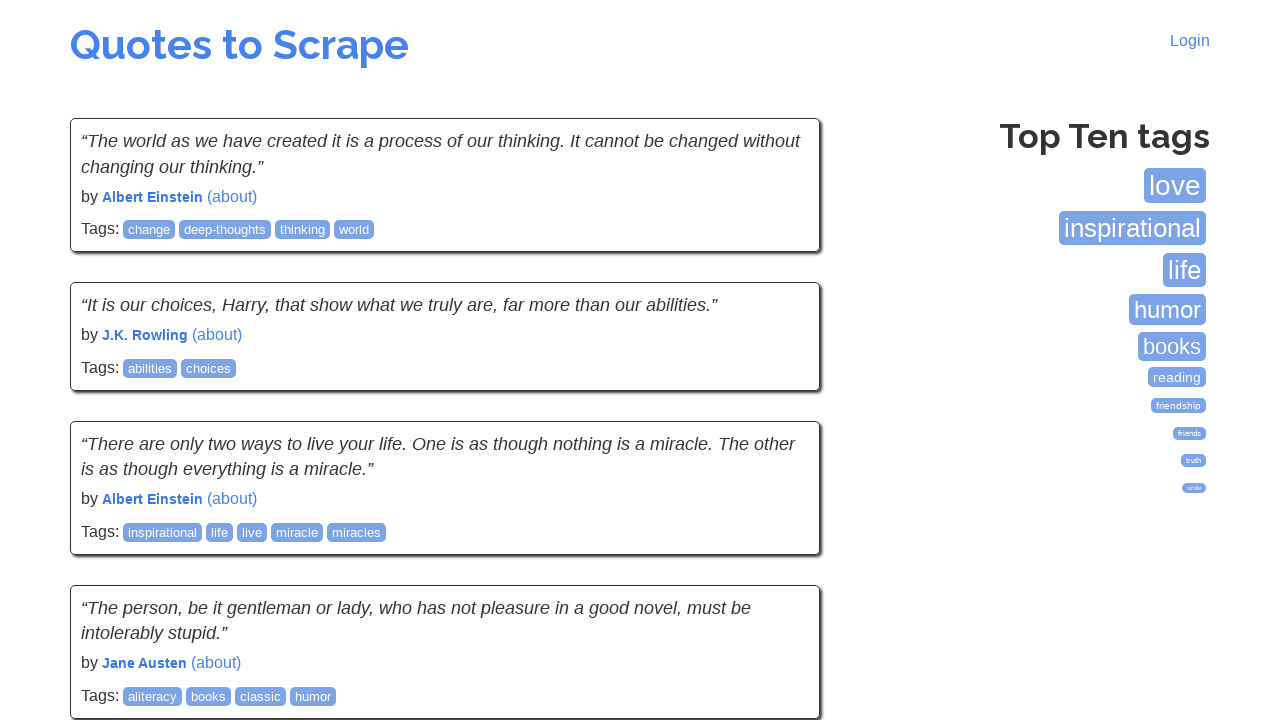

Verified quote text elements are visible
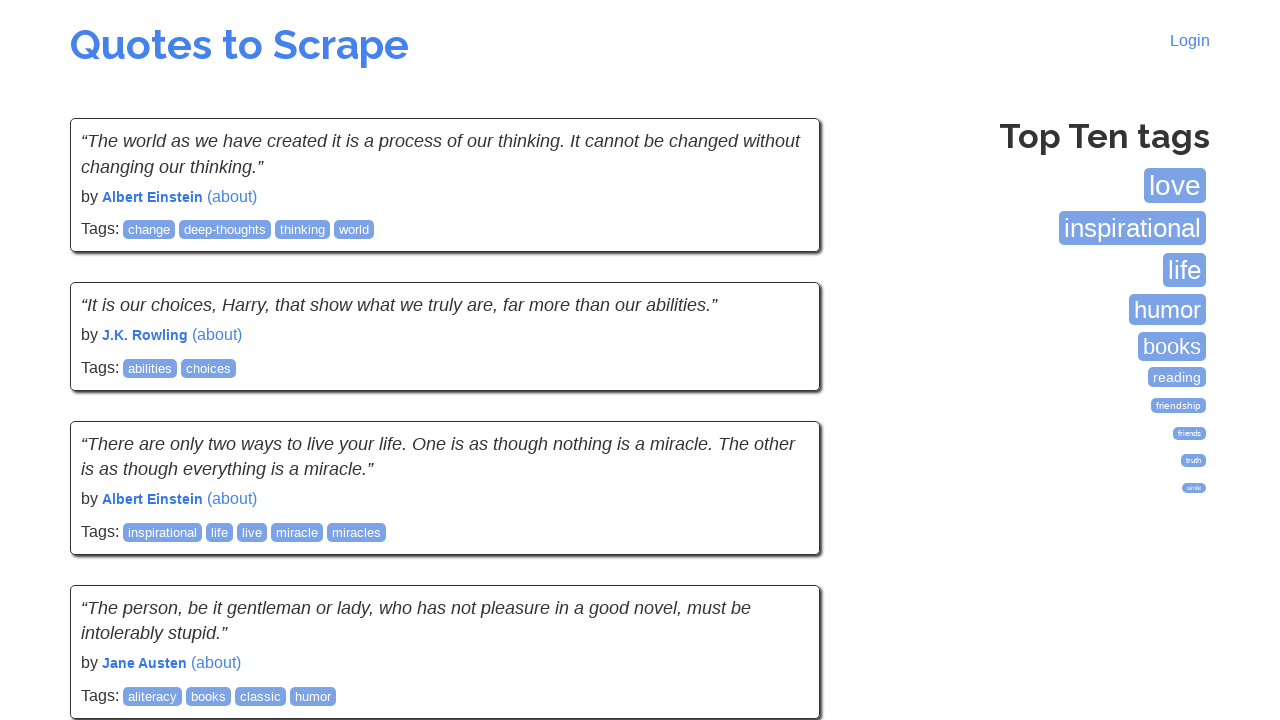

Verified author elements are visible
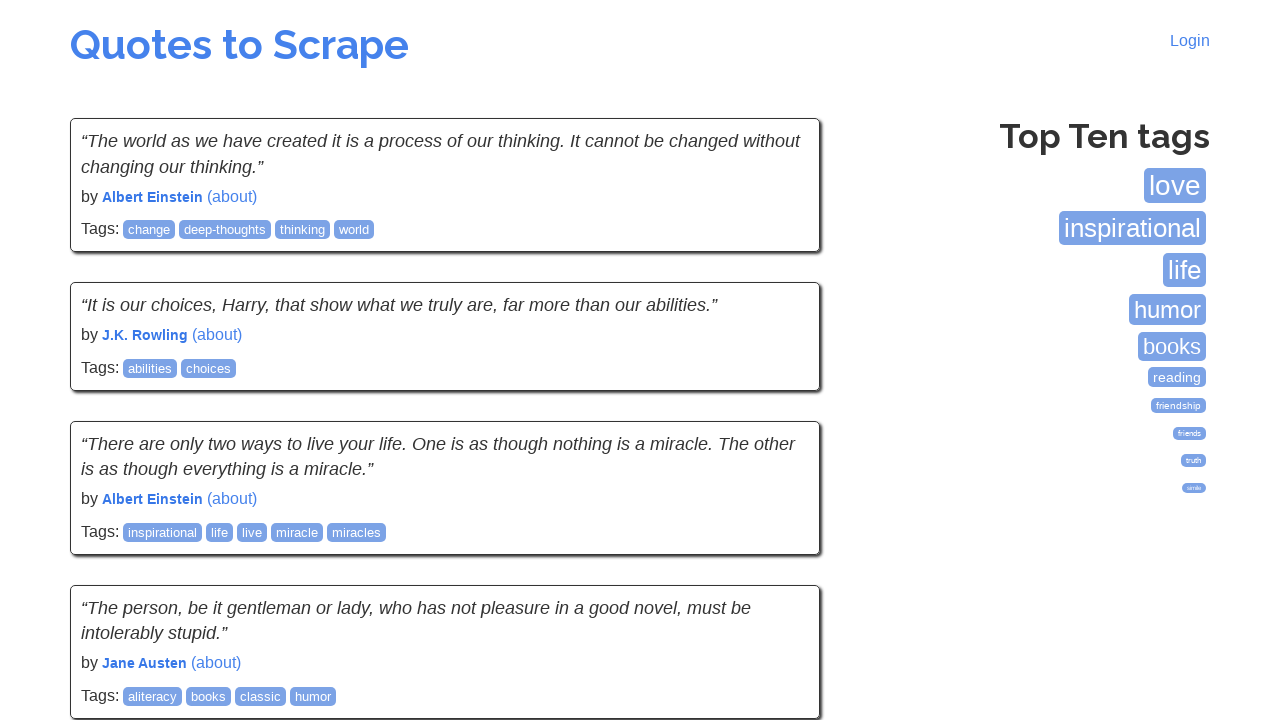

Located the next page button
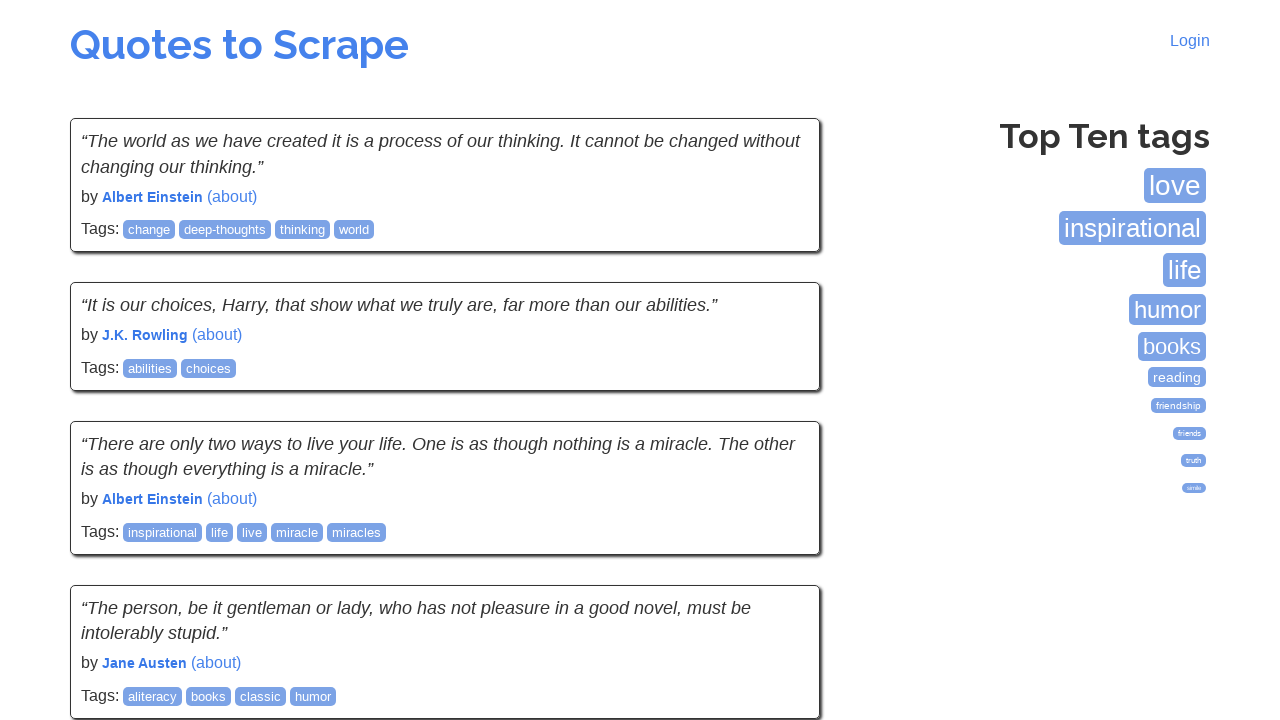

Clicked next page button to navigate to page 2
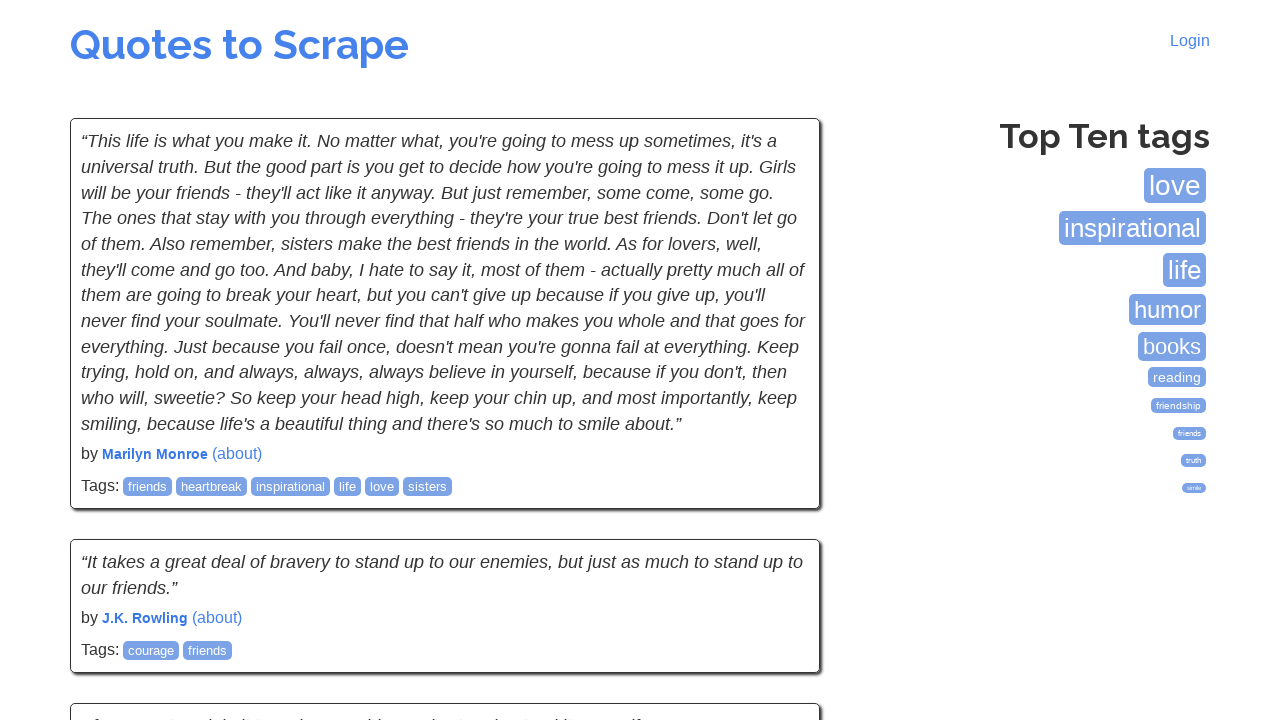

Waited for quote elements to load on the next page
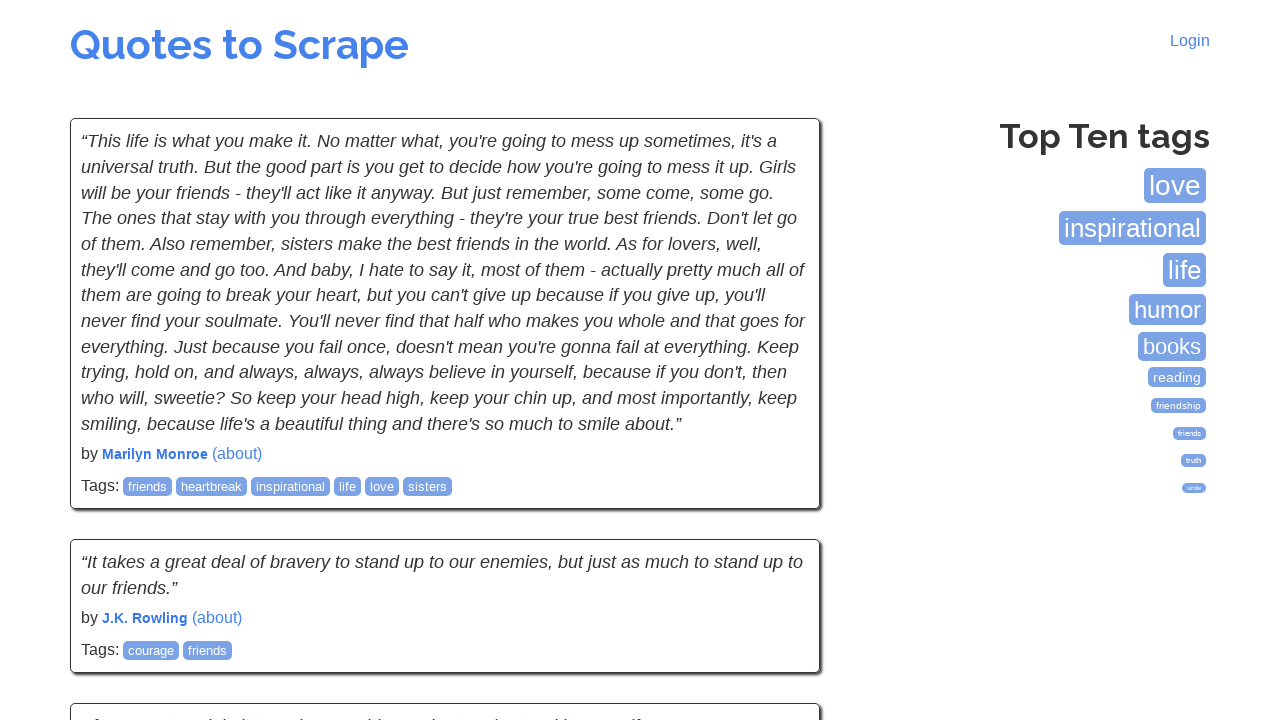

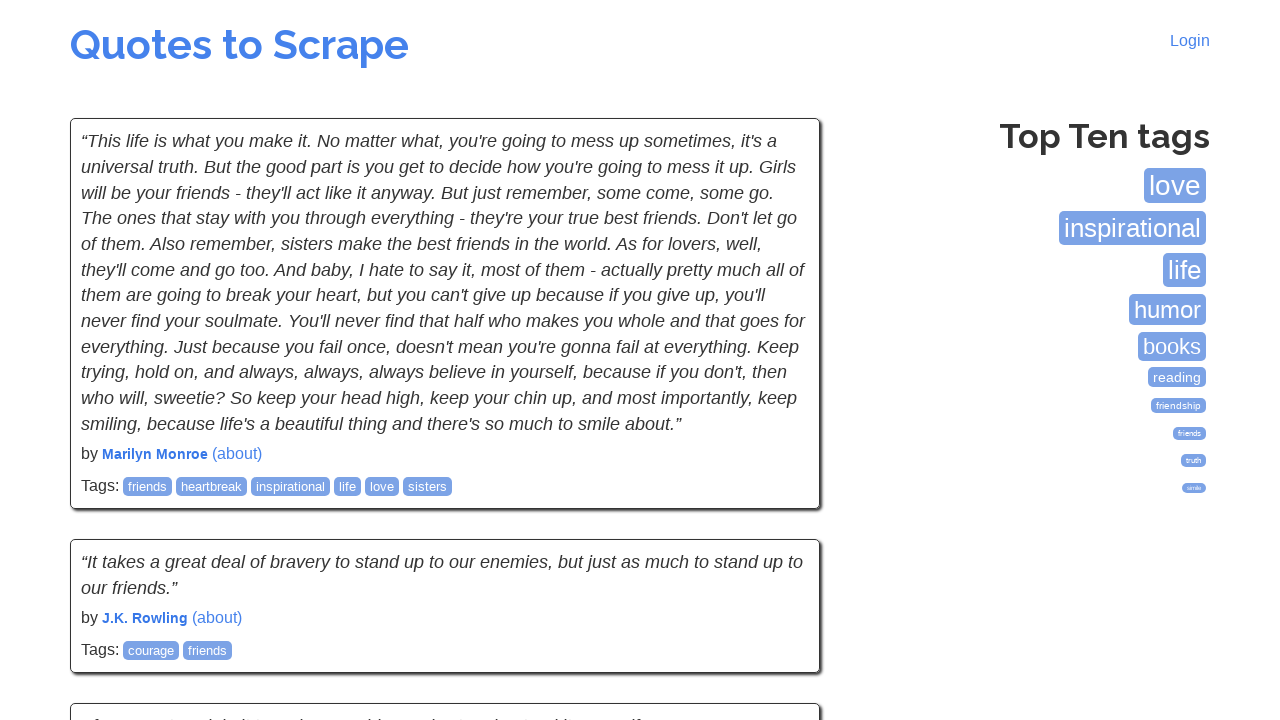